Tests filtering to display only active (incomplete) items by clicking the Active filter link.

Starting URL: https://demo.playwright.dev/todomvc

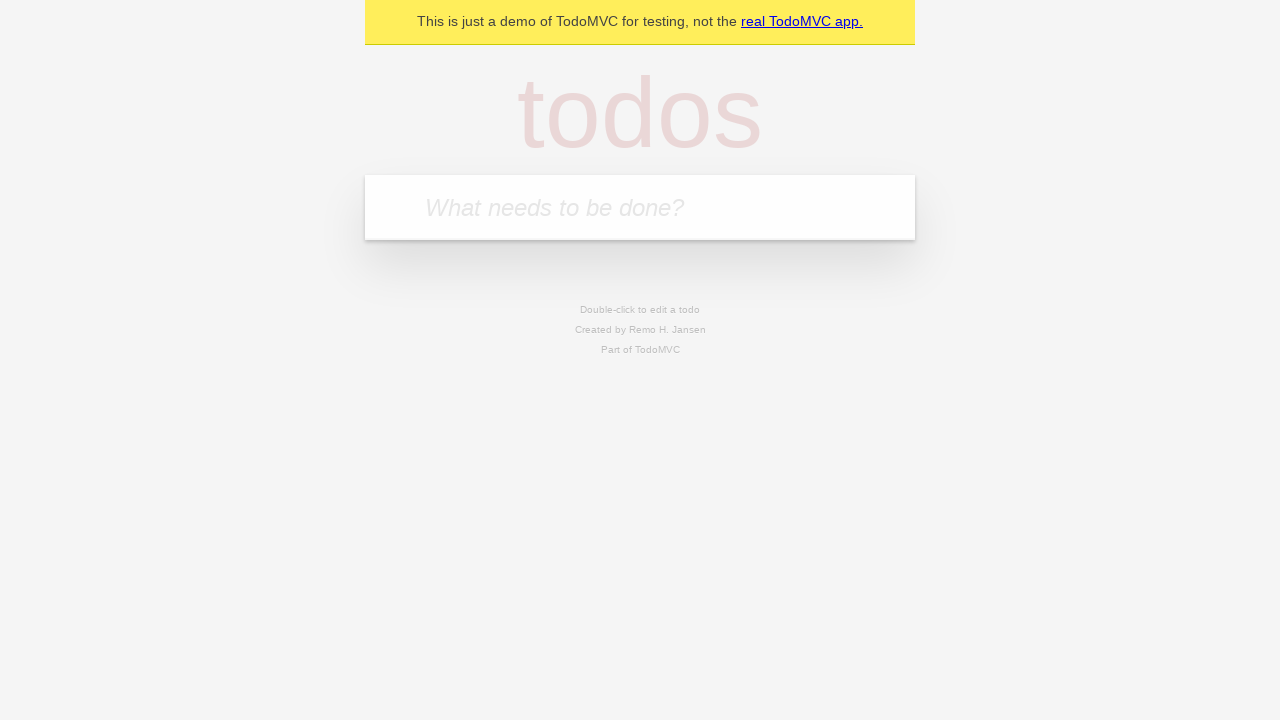

Filled todo input with 'buy some cheese' on internal:attr=[placeholder="What needs to be done?"i]
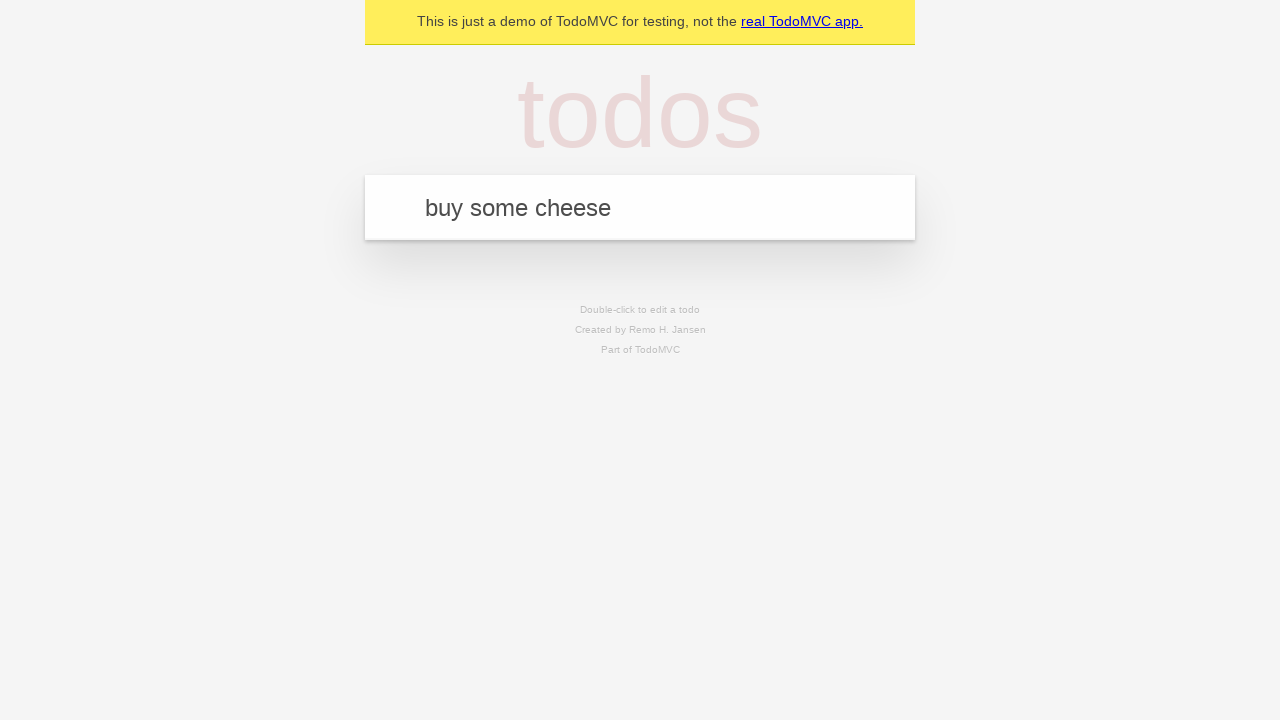

Pressed Enter to add first todo item on internal:attr=[placeholder="What needs to be done?"i]
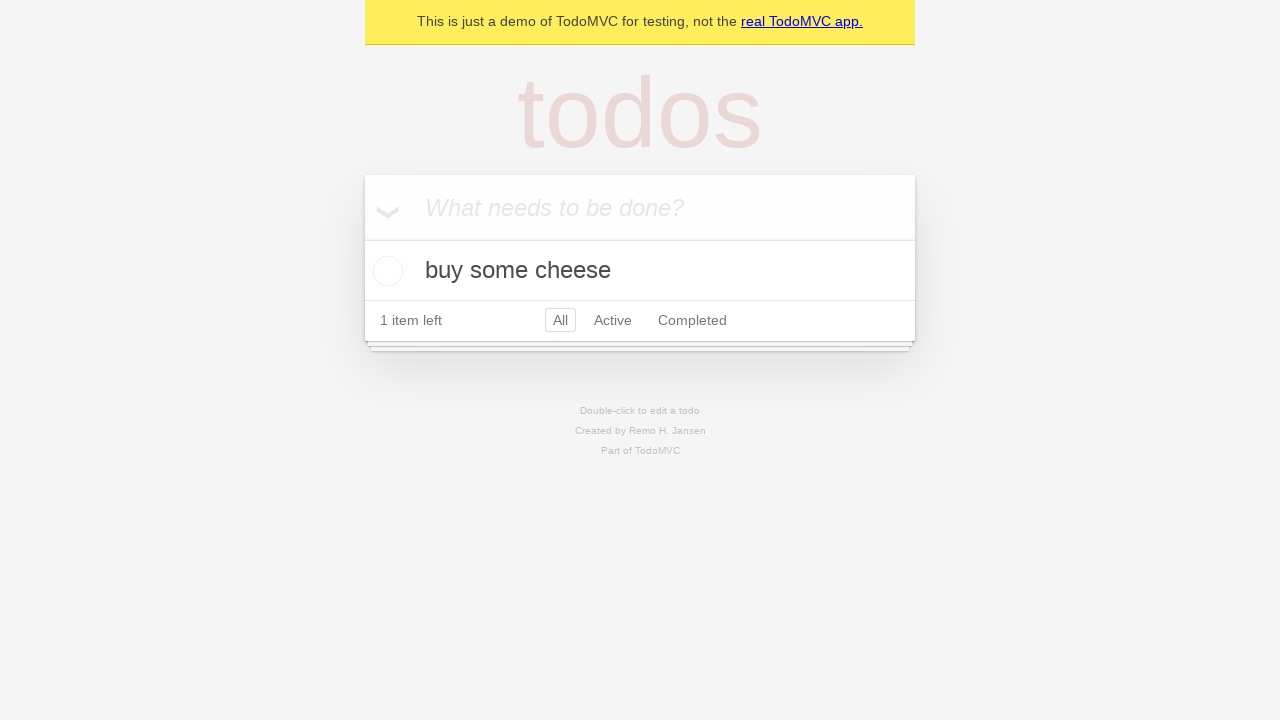

Filled todo input with 'feed the cat' on internal:attr=[placeholder="What needs to be done?"i]
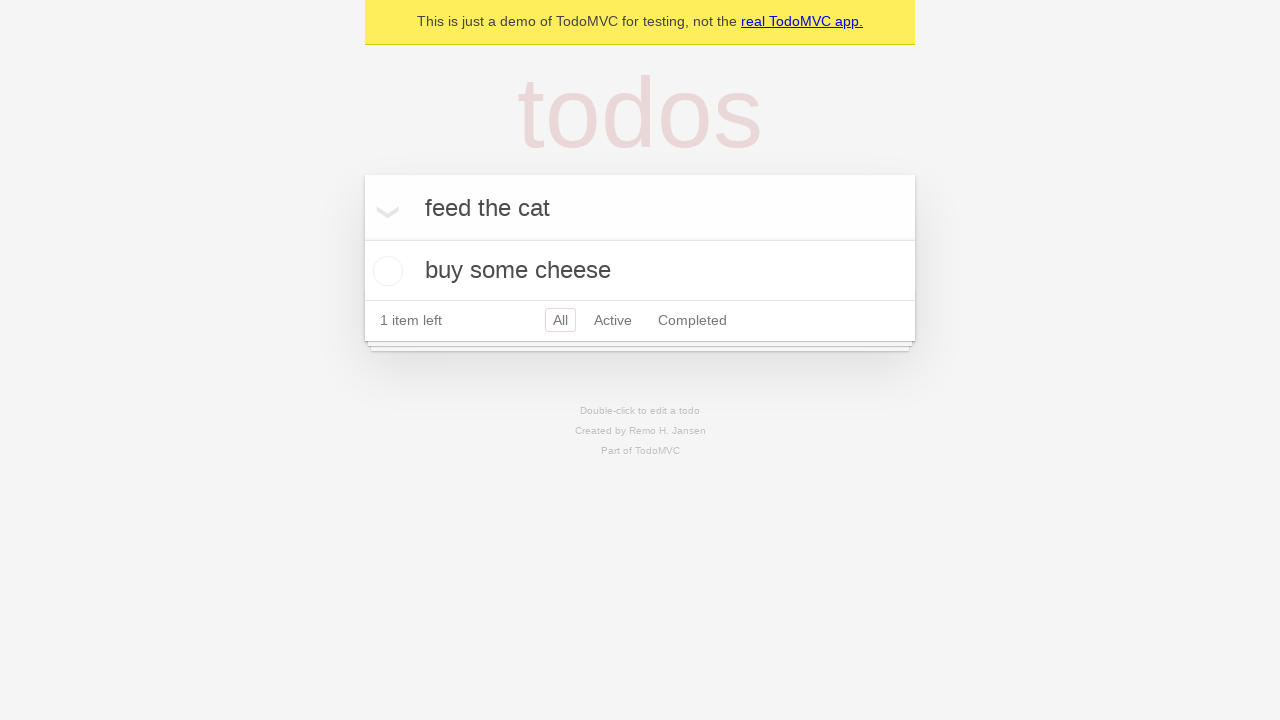

Pressed Enter to add second todo item on internal:attr=[placeholder="What needs to be done?"i]
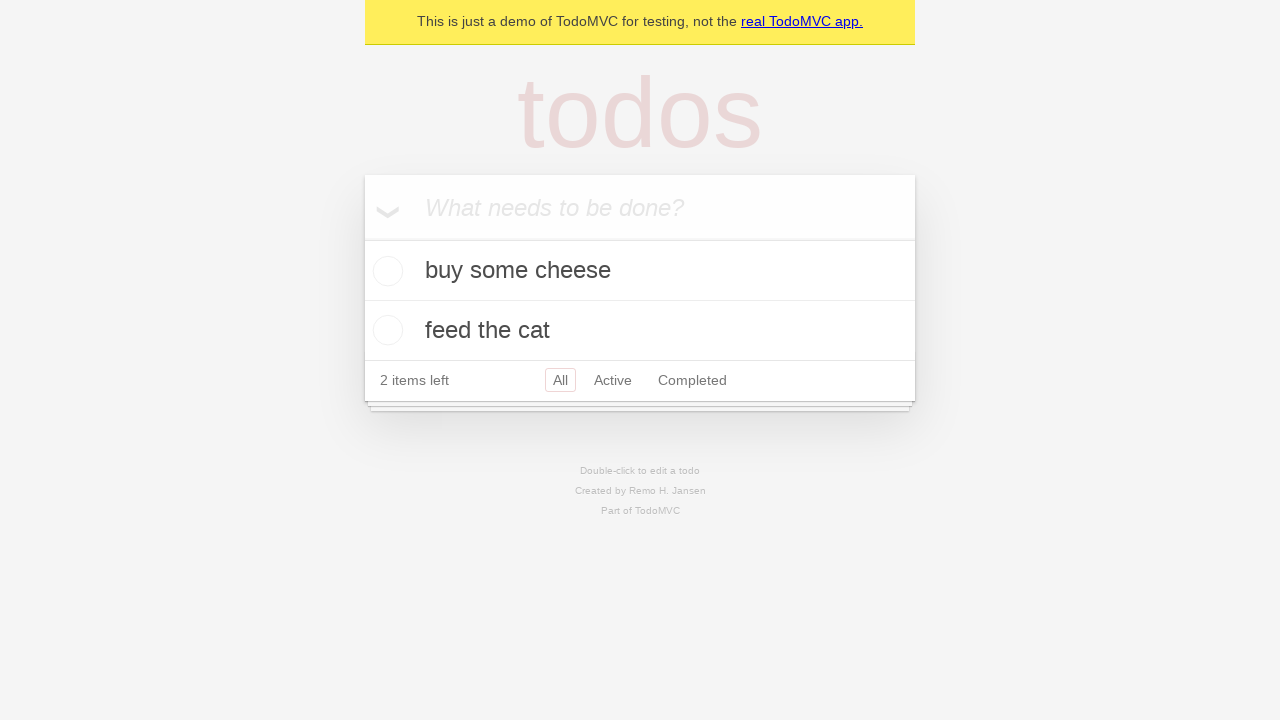

Filled todo input with 'book a doctors appointment' on internal:attr=[placeholder="What needs to be done?"i]
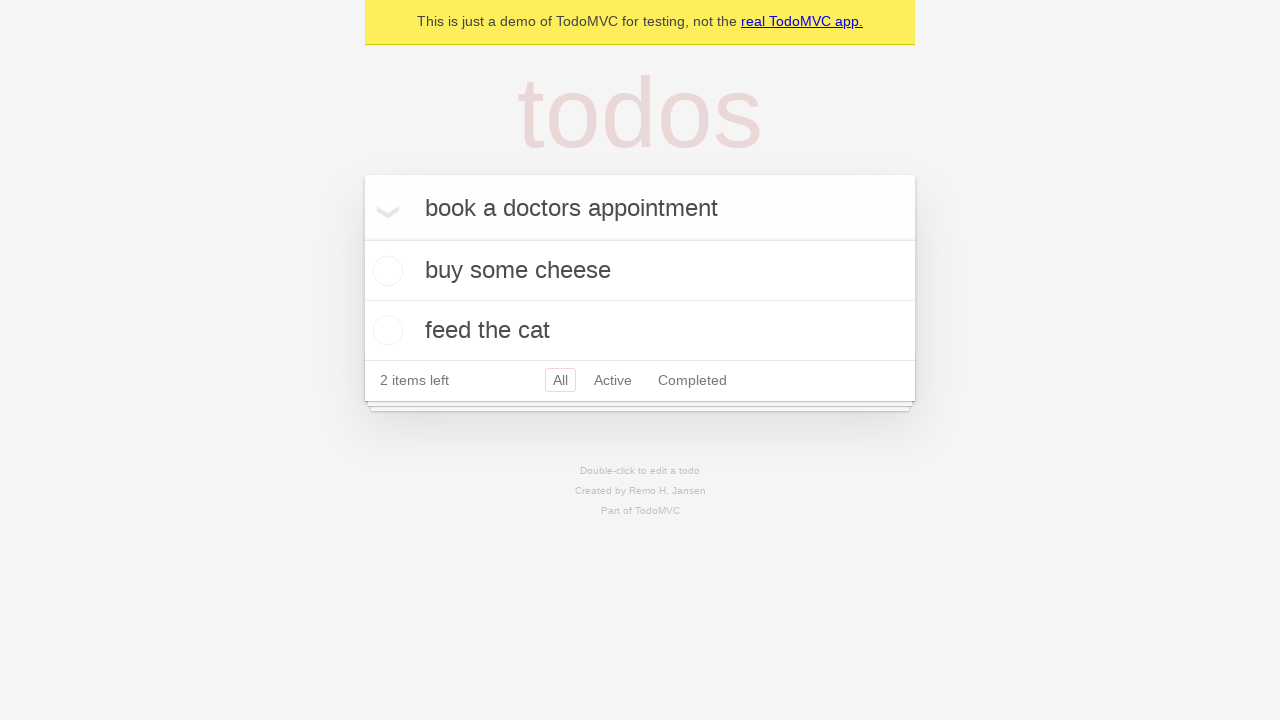

Pressed Enter to add third todo item on internal:attr=[placeholder="What needs to be done?"i]
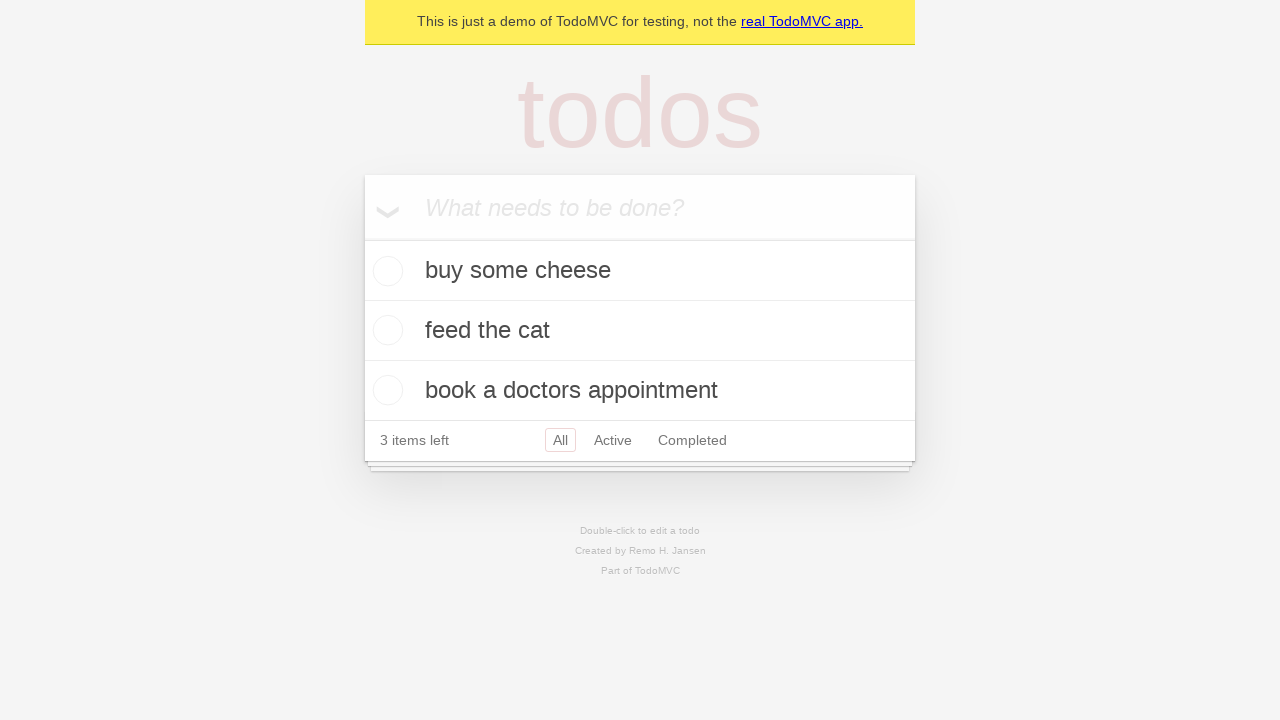

Marked second todo item as completed at (385, 330) on internal:testid=[data-testid="todo-item"s] >> nth=1 >> internal:role=checkbox
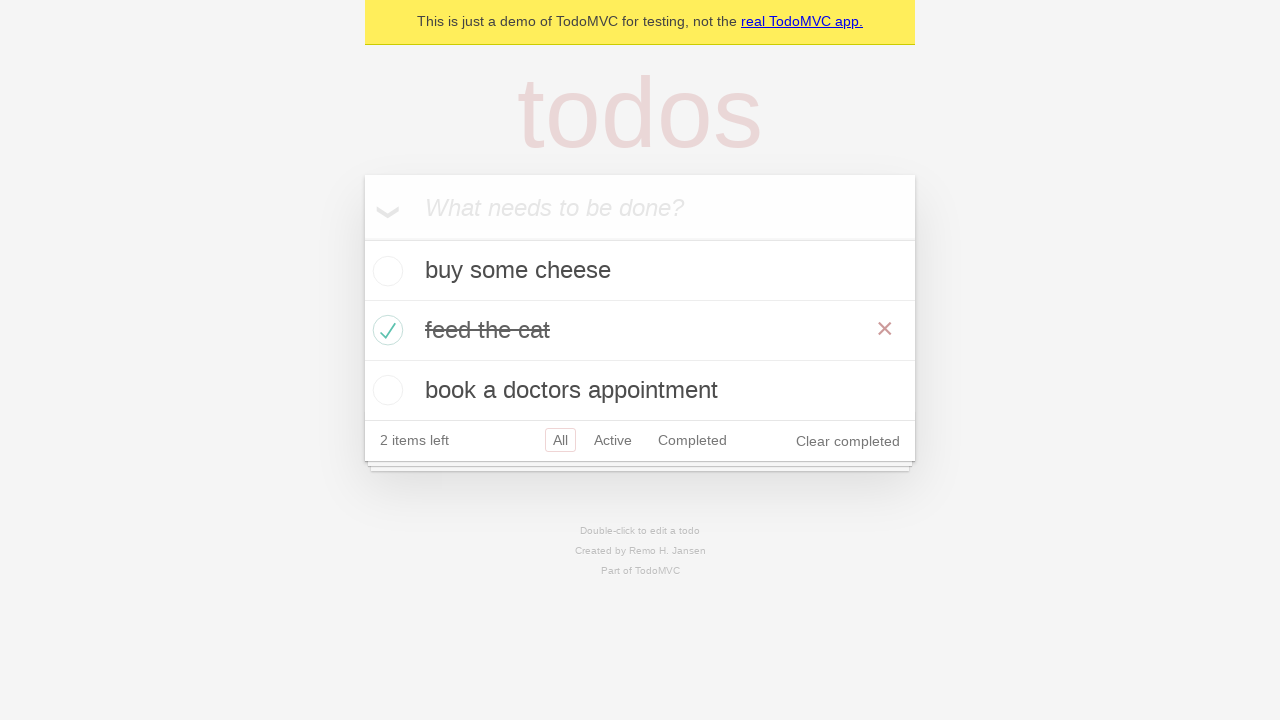

Clicked Active filter link at (613, 440) on internal:role=link[name="Active"i]
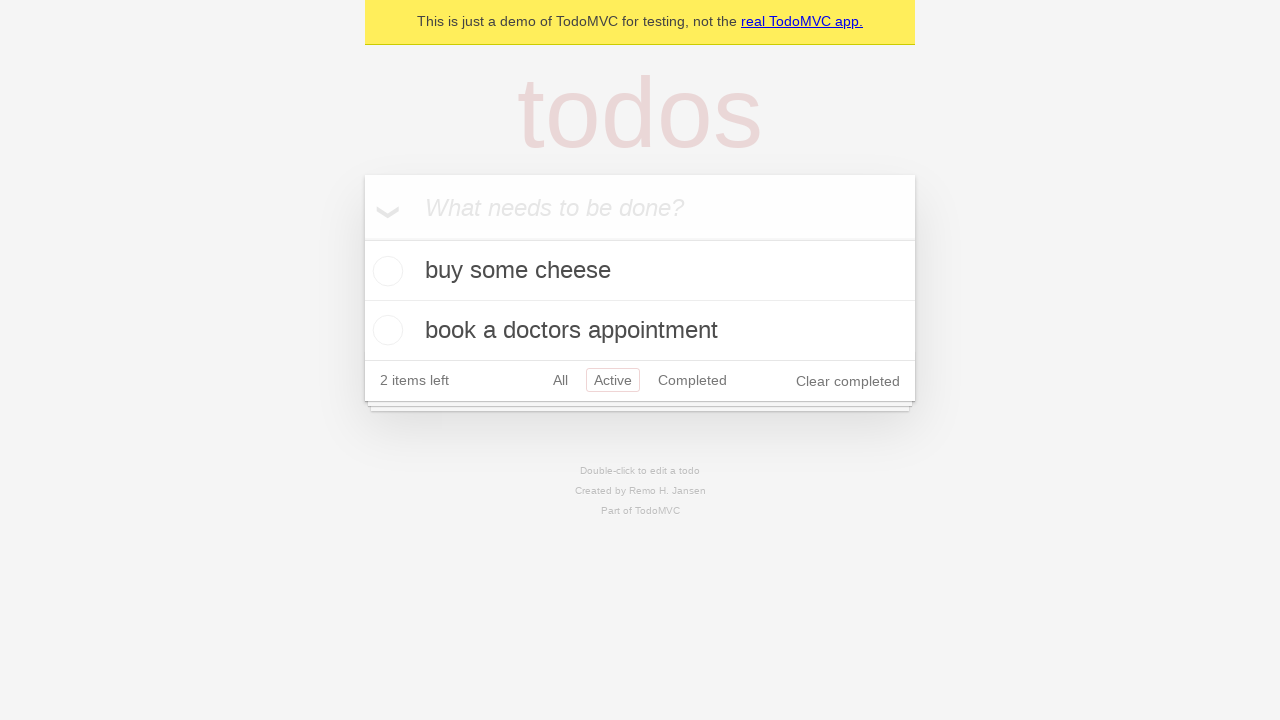

Waited for Active filter to apply
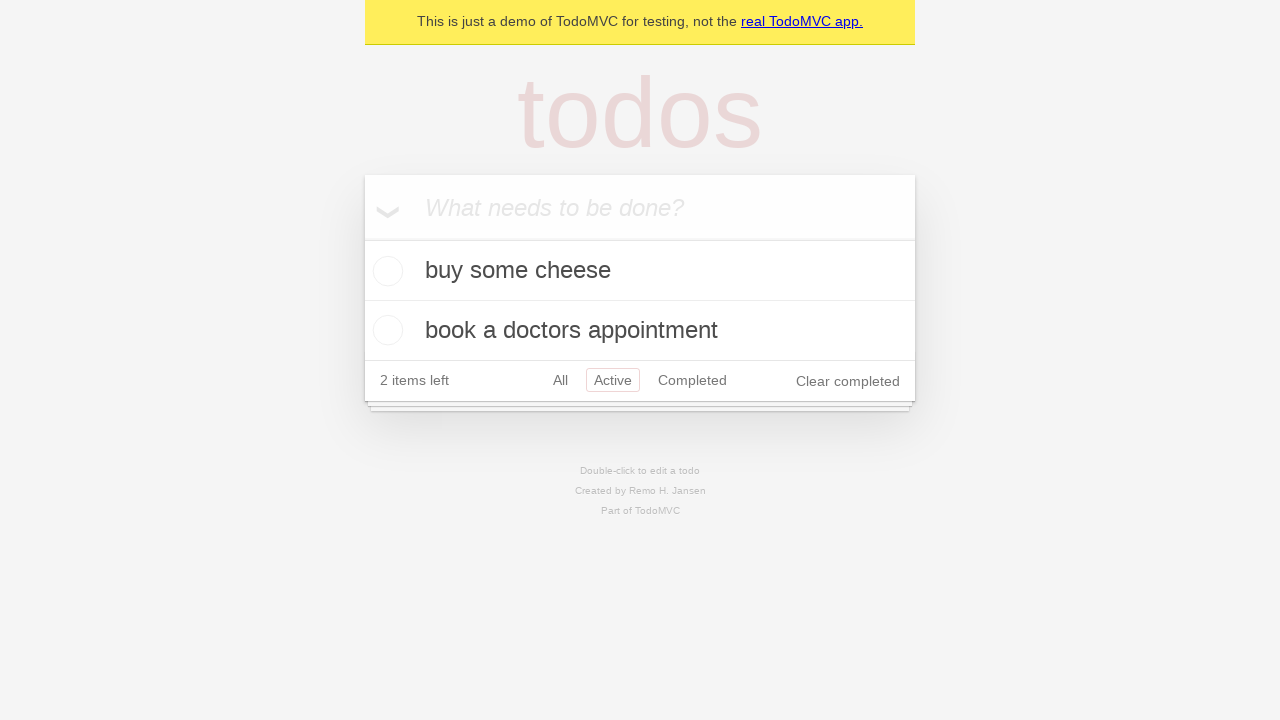

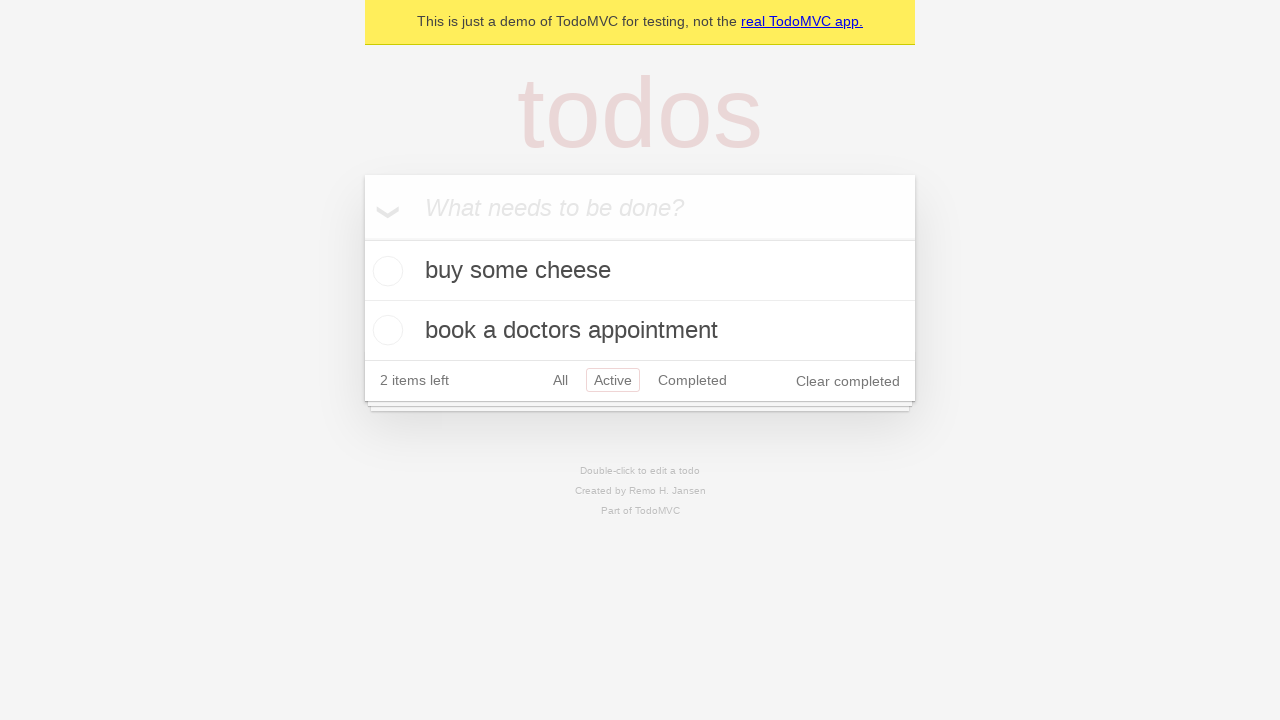